Navigates to Expedia homepage and verifies that navigation links are present on the page

Starting URL: https://www.expedia.com/

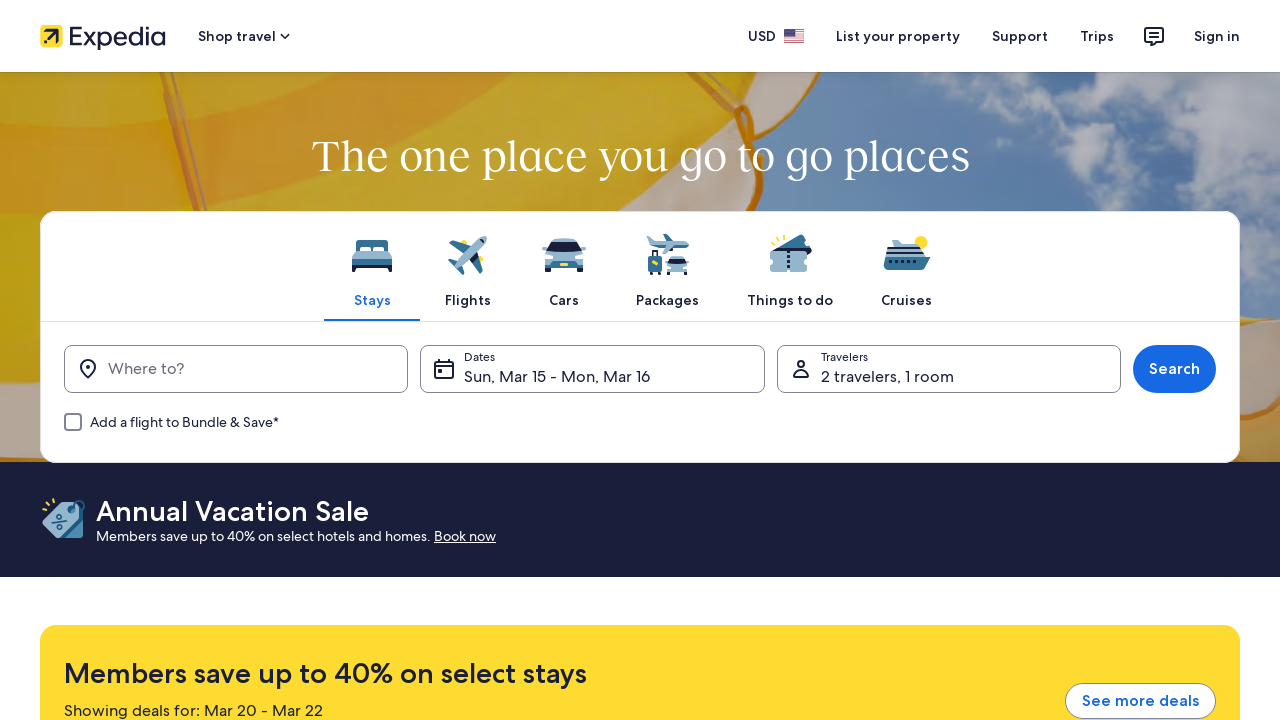

Navigated to Expedia homepage
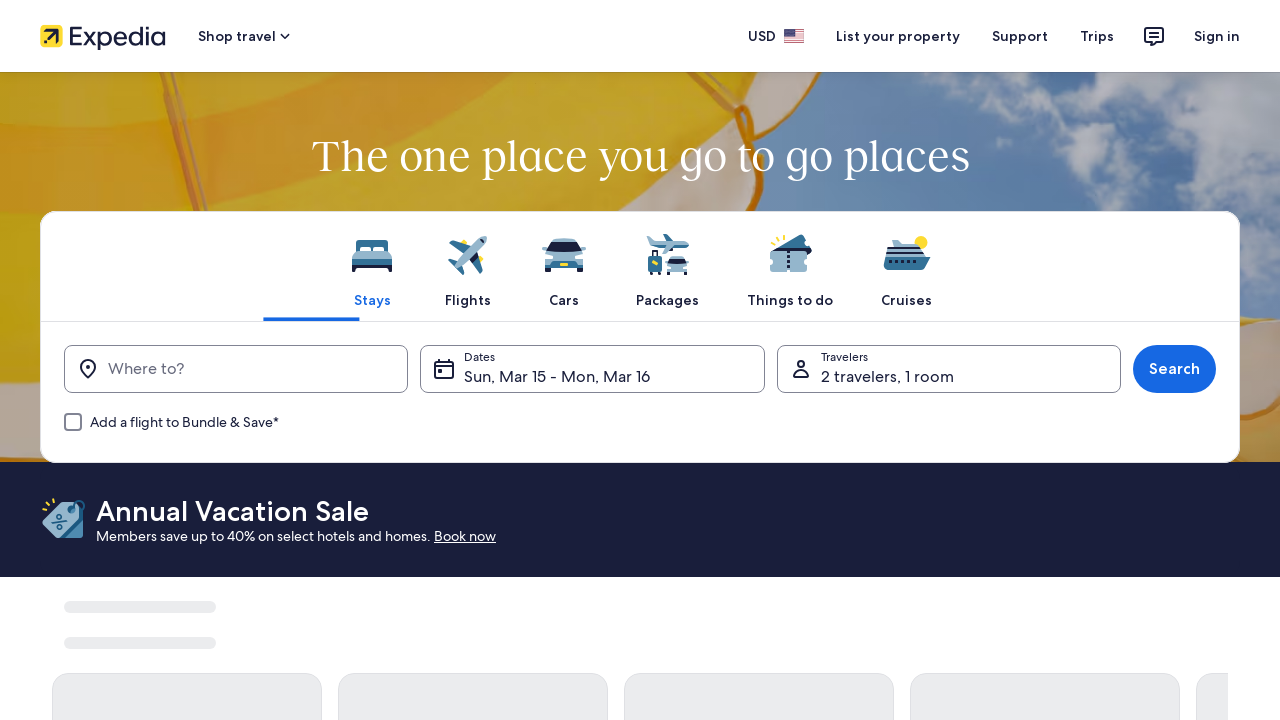

Waited for navigation links to load
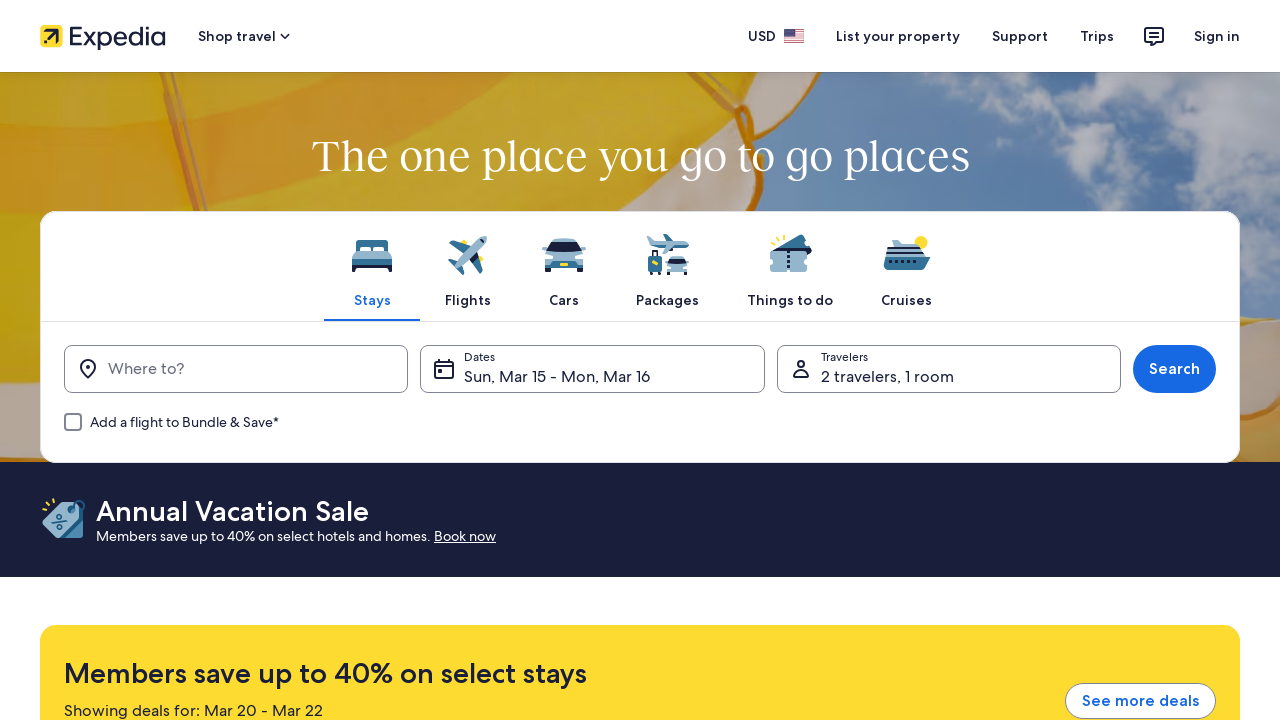

Located all navigation links on the page
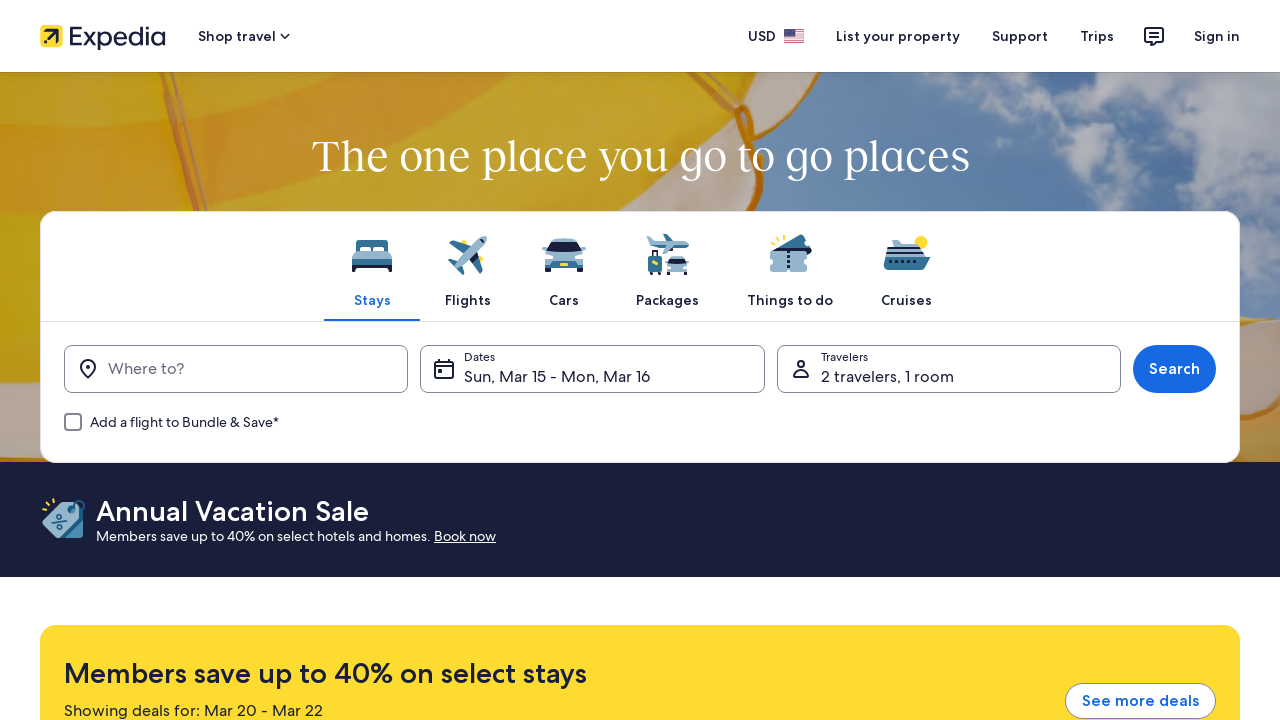

Verified first navigation link is visible
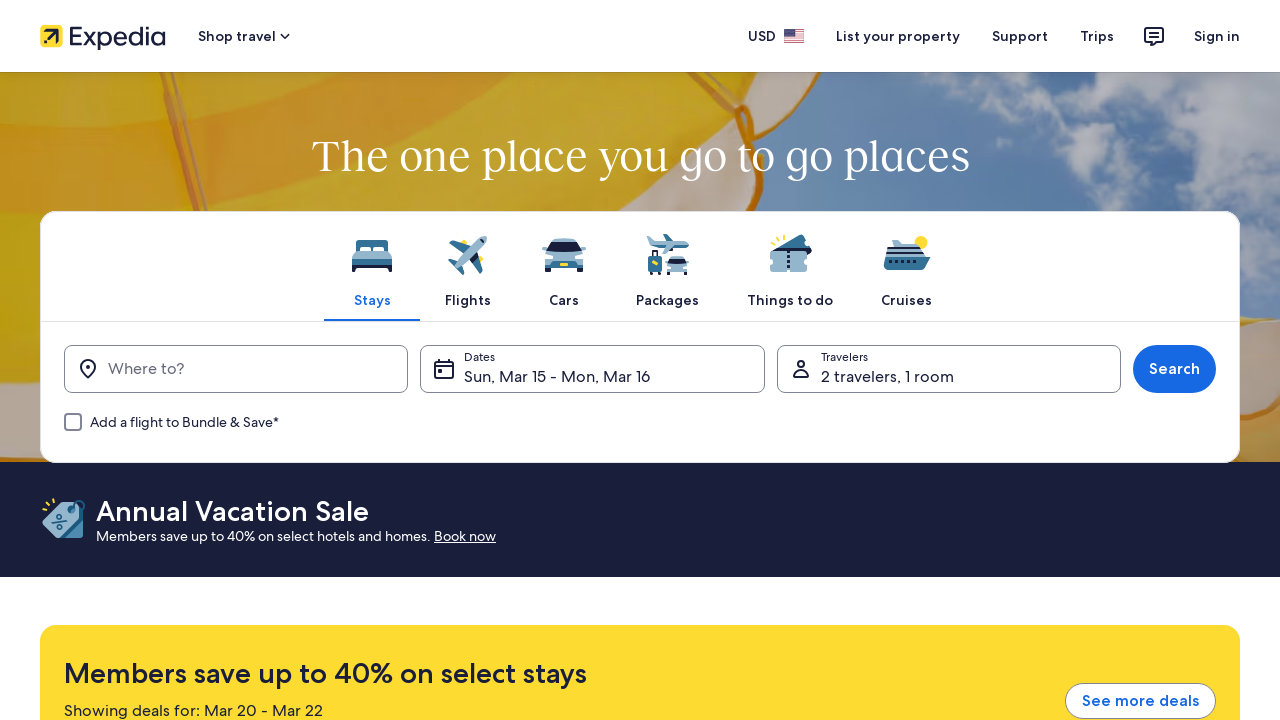

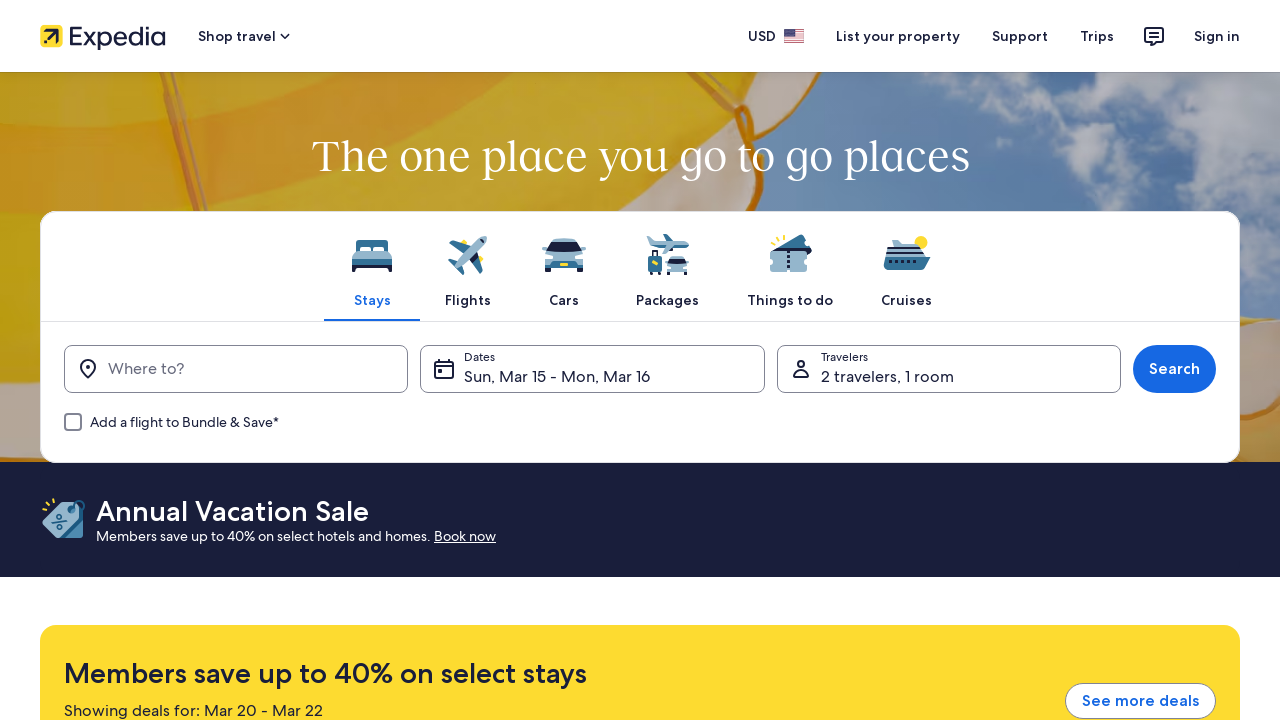